Tests dropdown selection functionality by selecting options using different methods (index, visible text)

Starting URL: https://rahulshettyacademy.com/AutomationPractice/

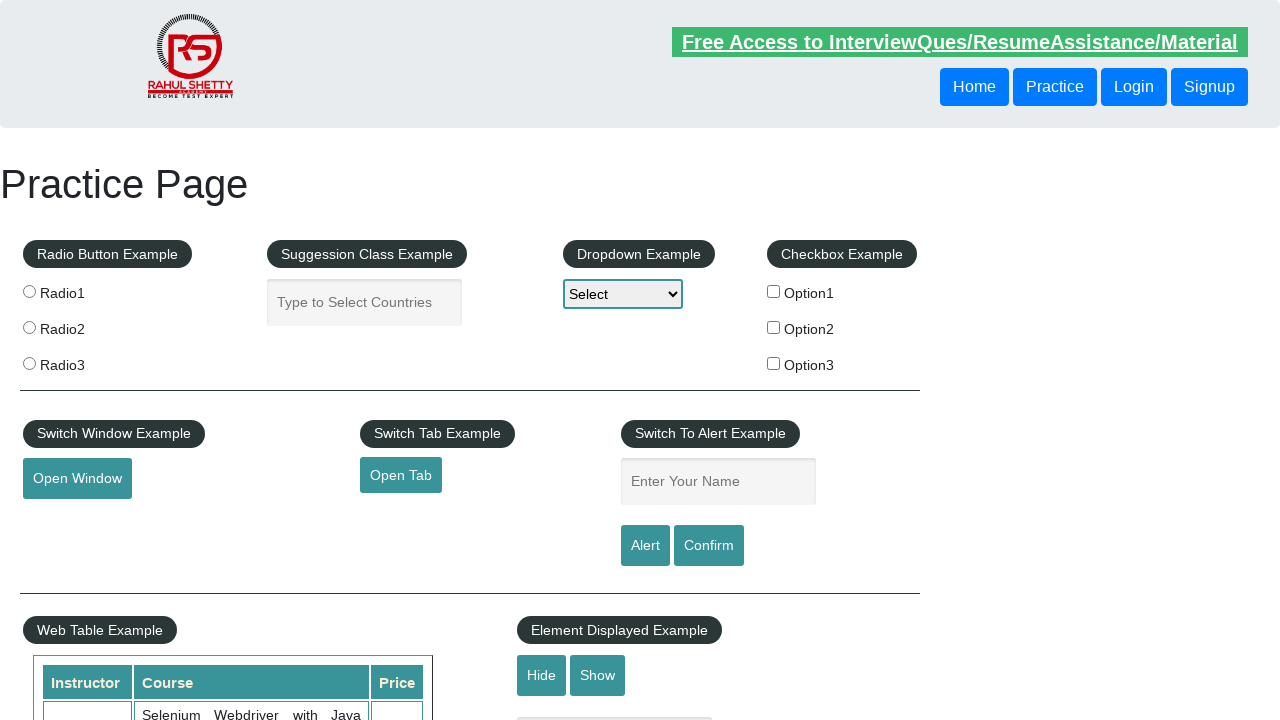

Navigated to Automation Practice page
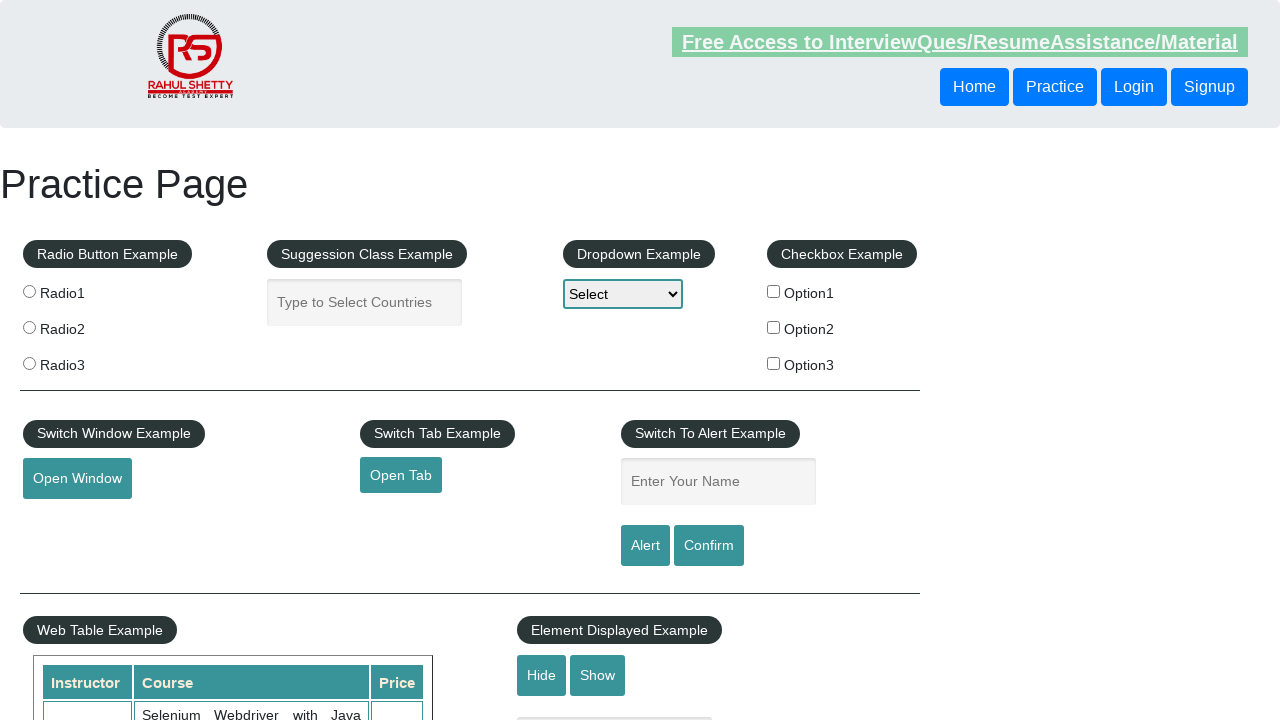

Located dropdown element with id 'dropdown-class-example'
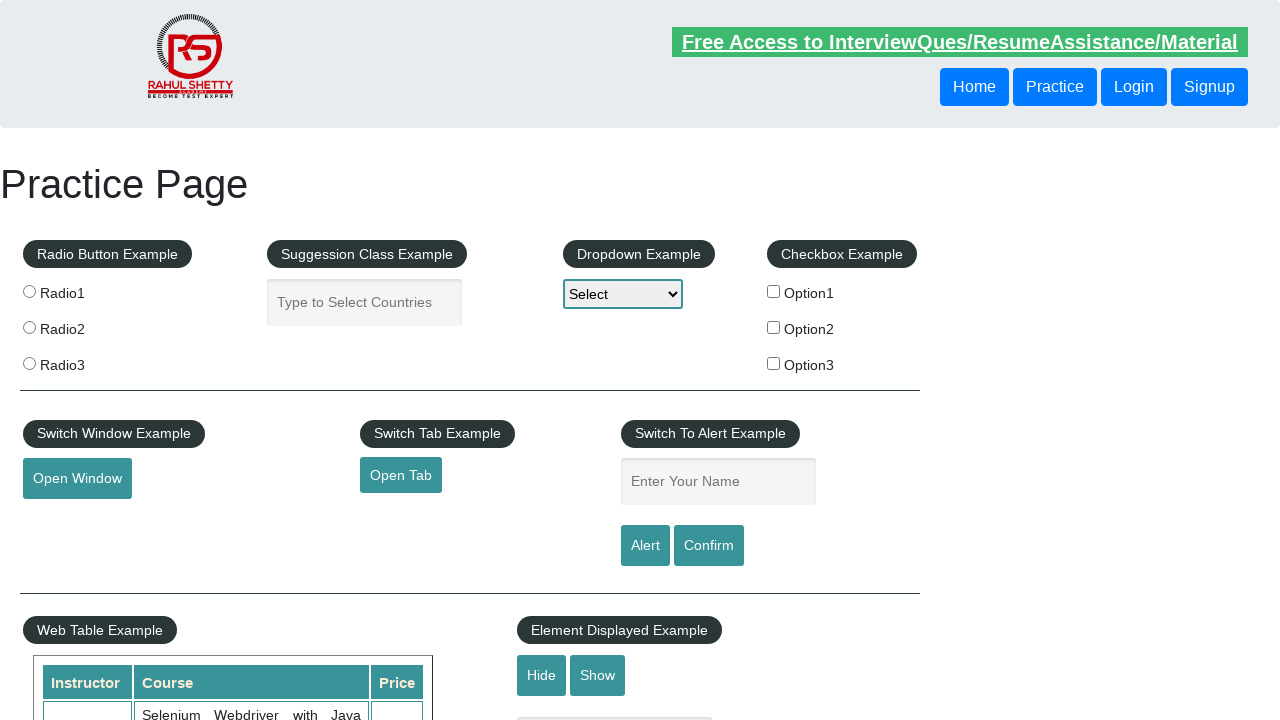

Selected Option2 using index 2 on xpath=//select[@id='dropdown-class-example']
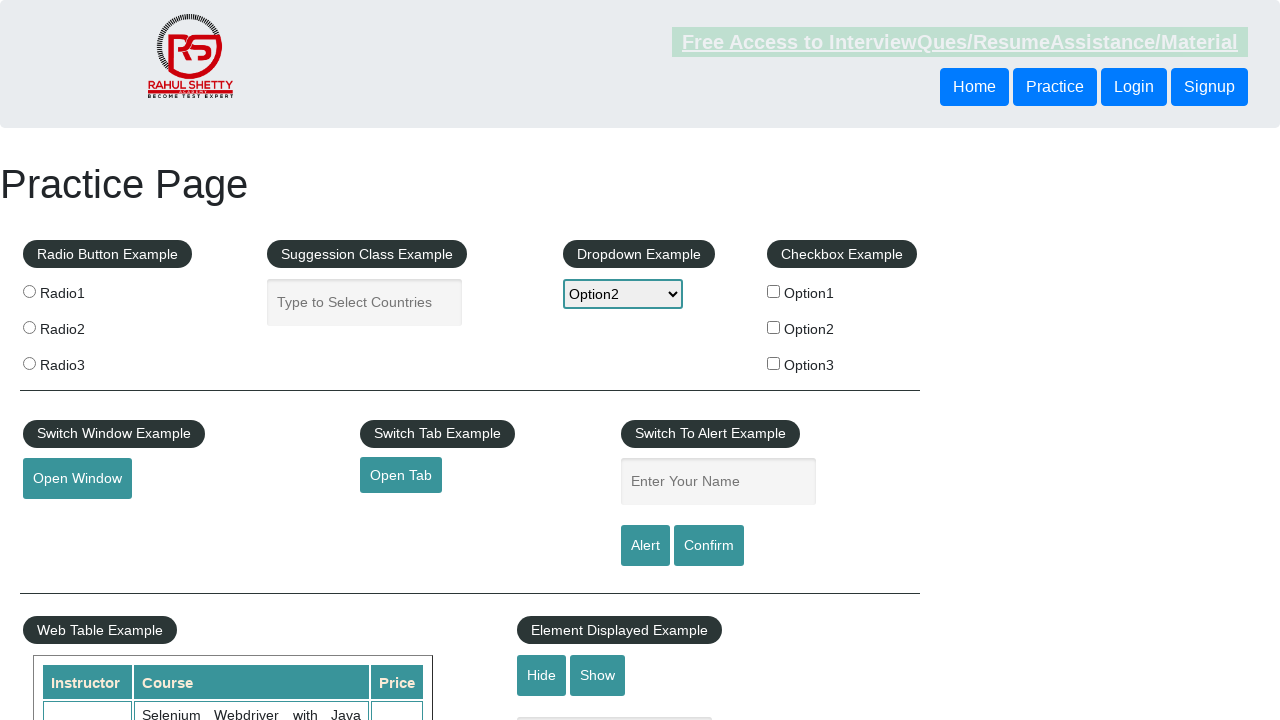

Waited 500ms for Option2 selection to process
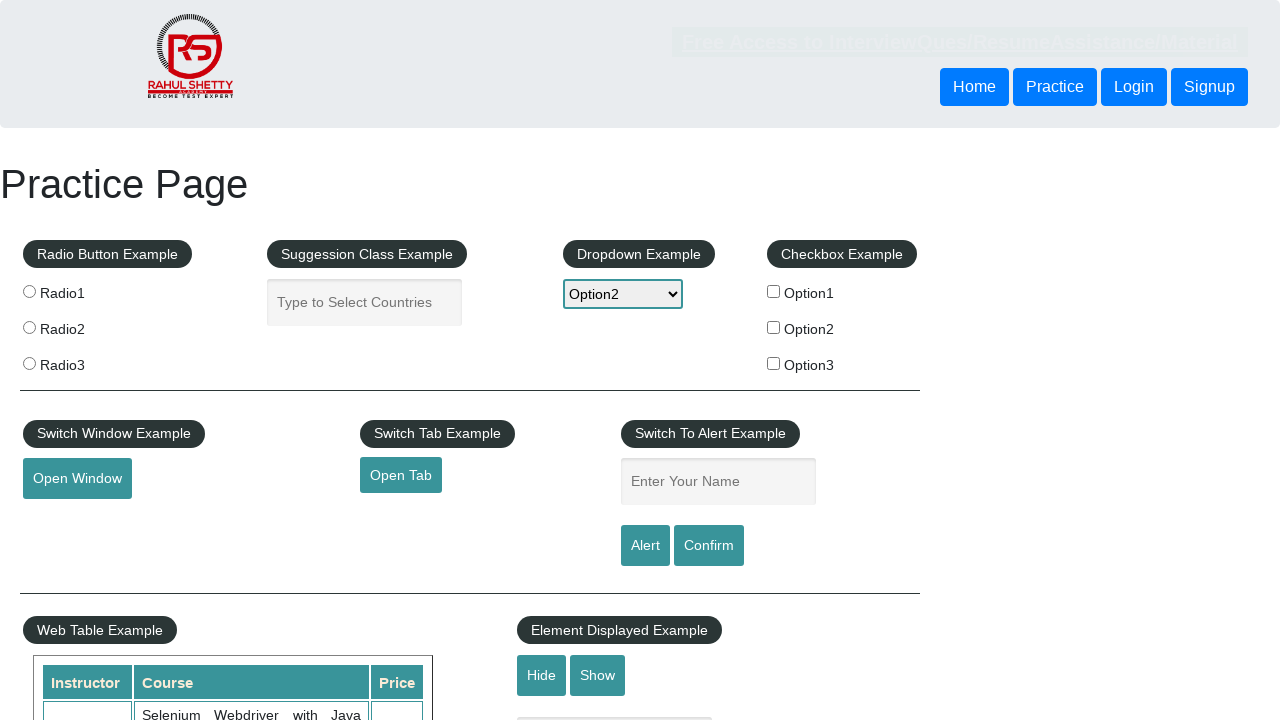

Selected Option1 using index 1 on xpath=//select[@id='dropdown-class-example']
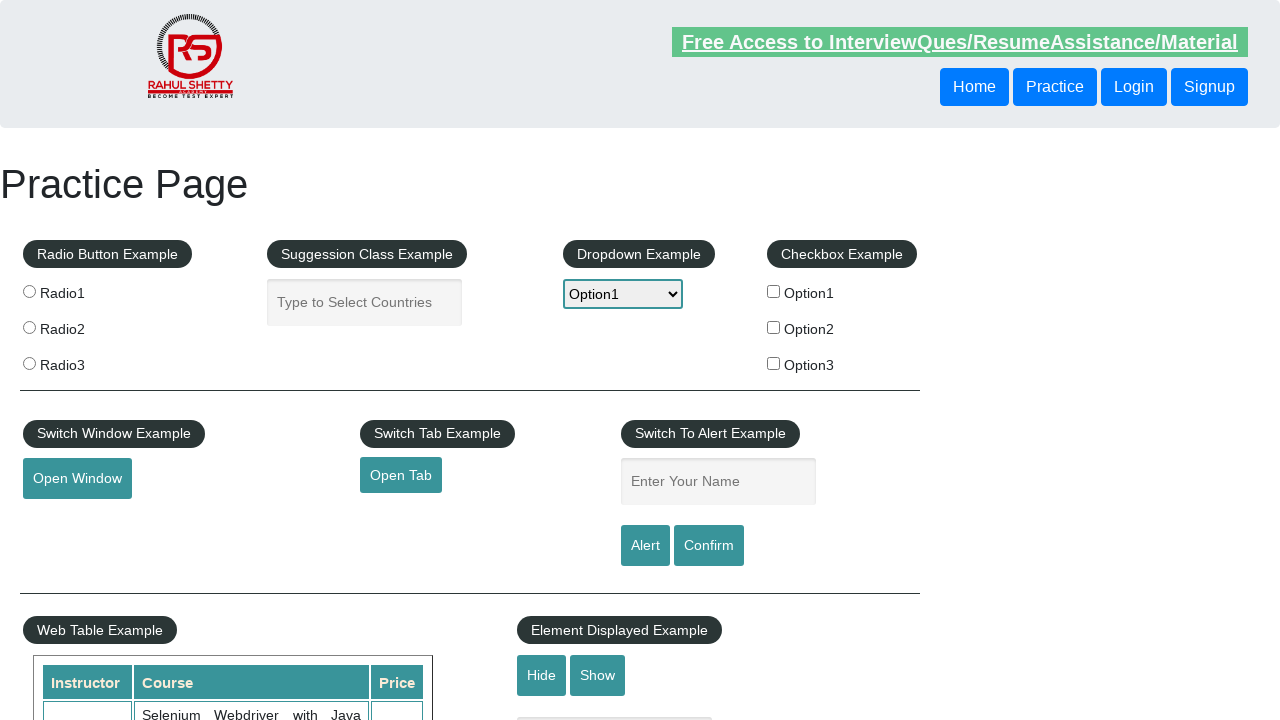

Waited 500ms for Option1 selection to process
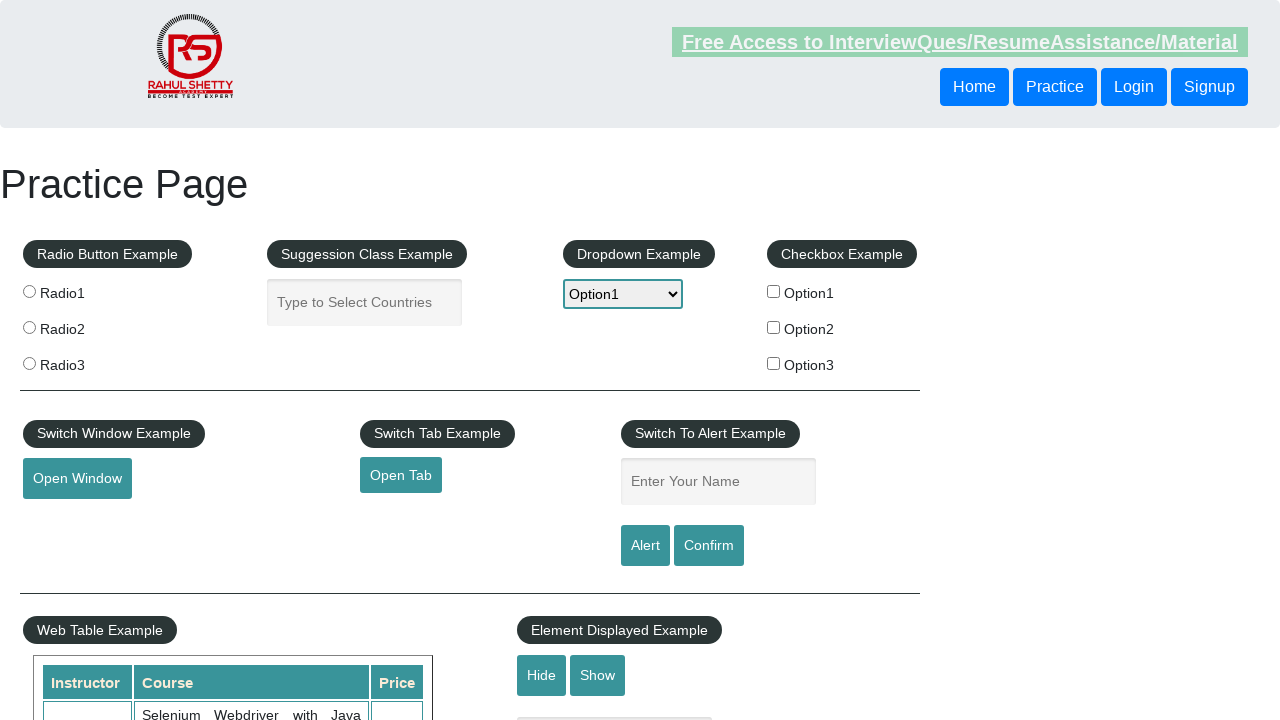

Selected Option3 using visible text label on xpath=//select[@id='dropdown-class-example']
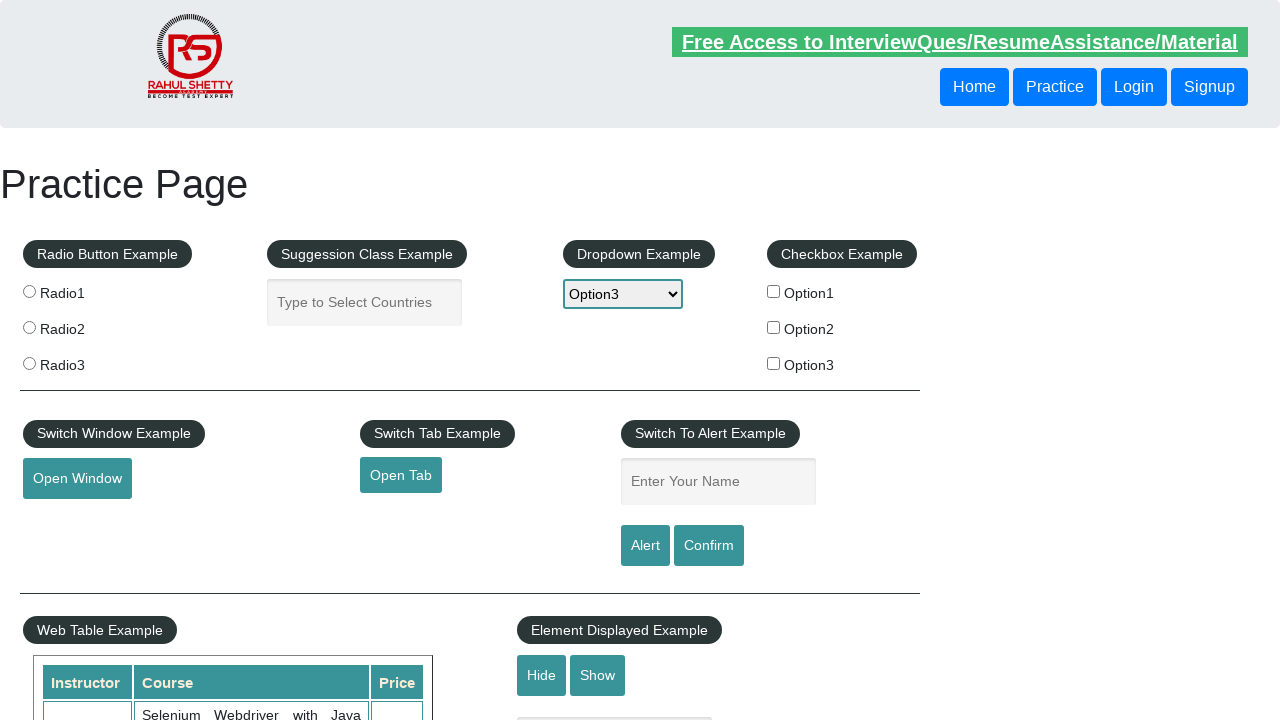

Waited 500ms for Option3 selection to process
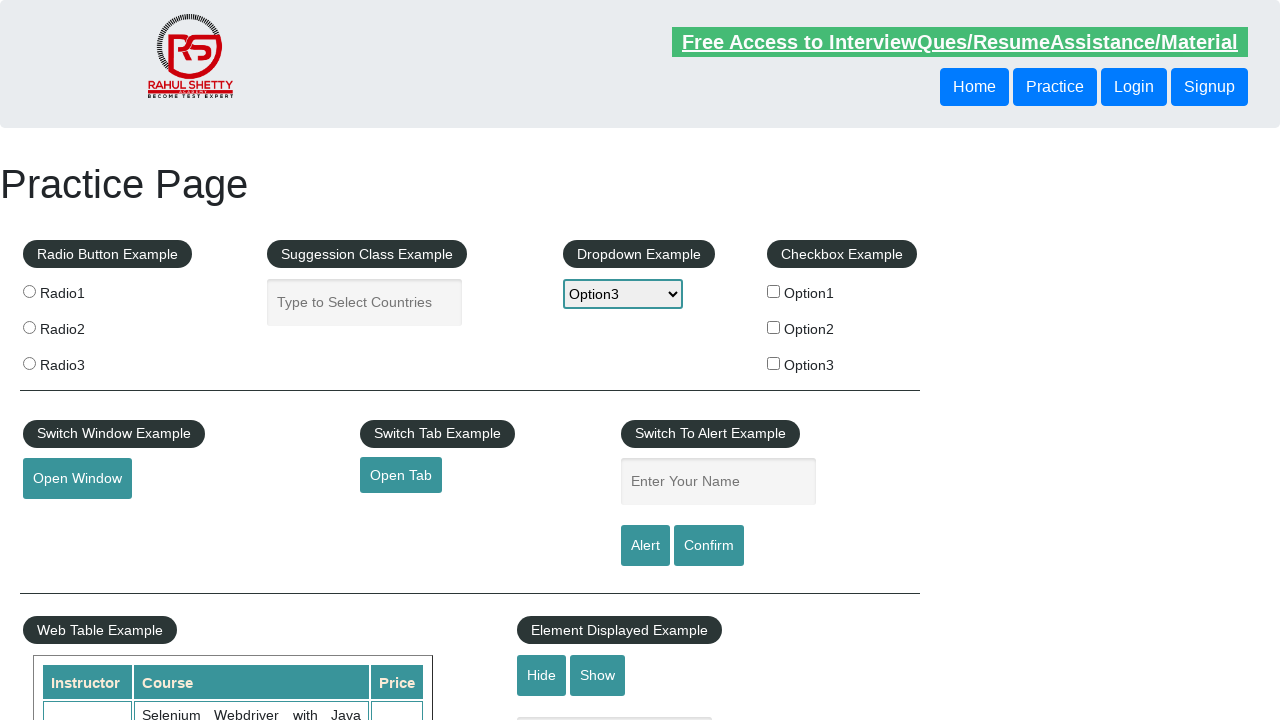

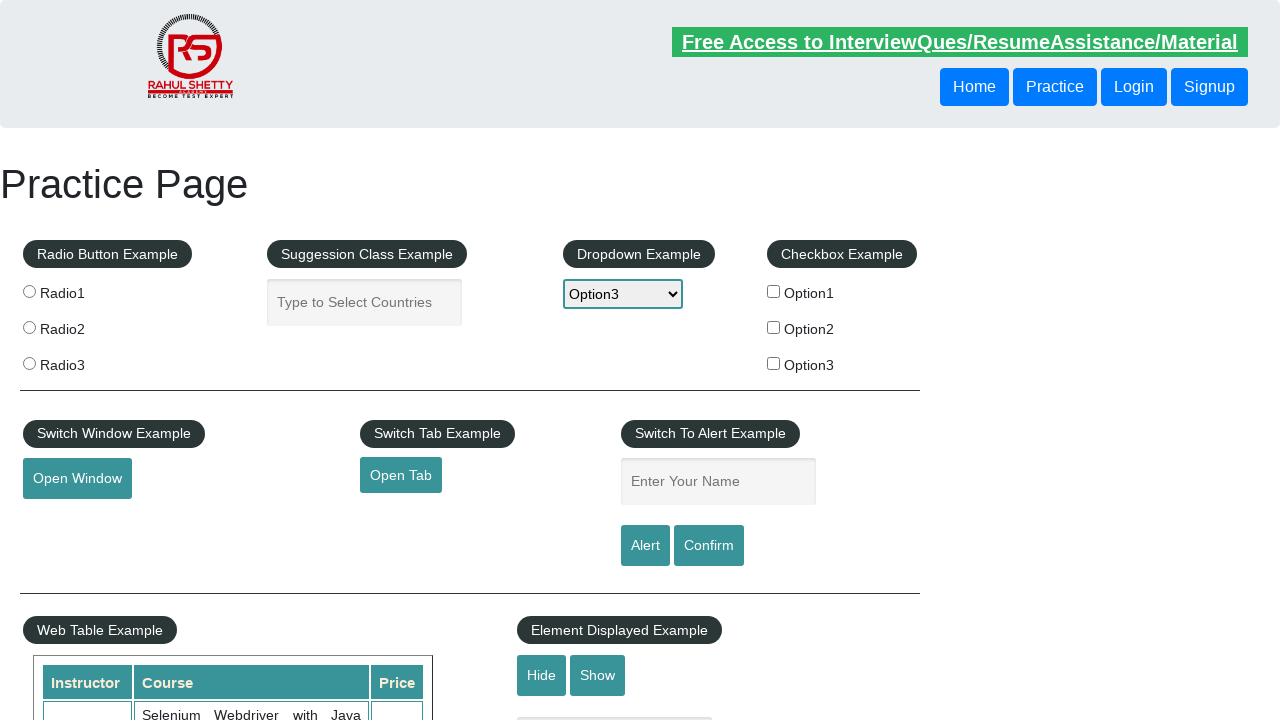